Tests the search functionality on python.org by searching for "pycon" and verifying results are returned

Starting URL: http://www.python.org

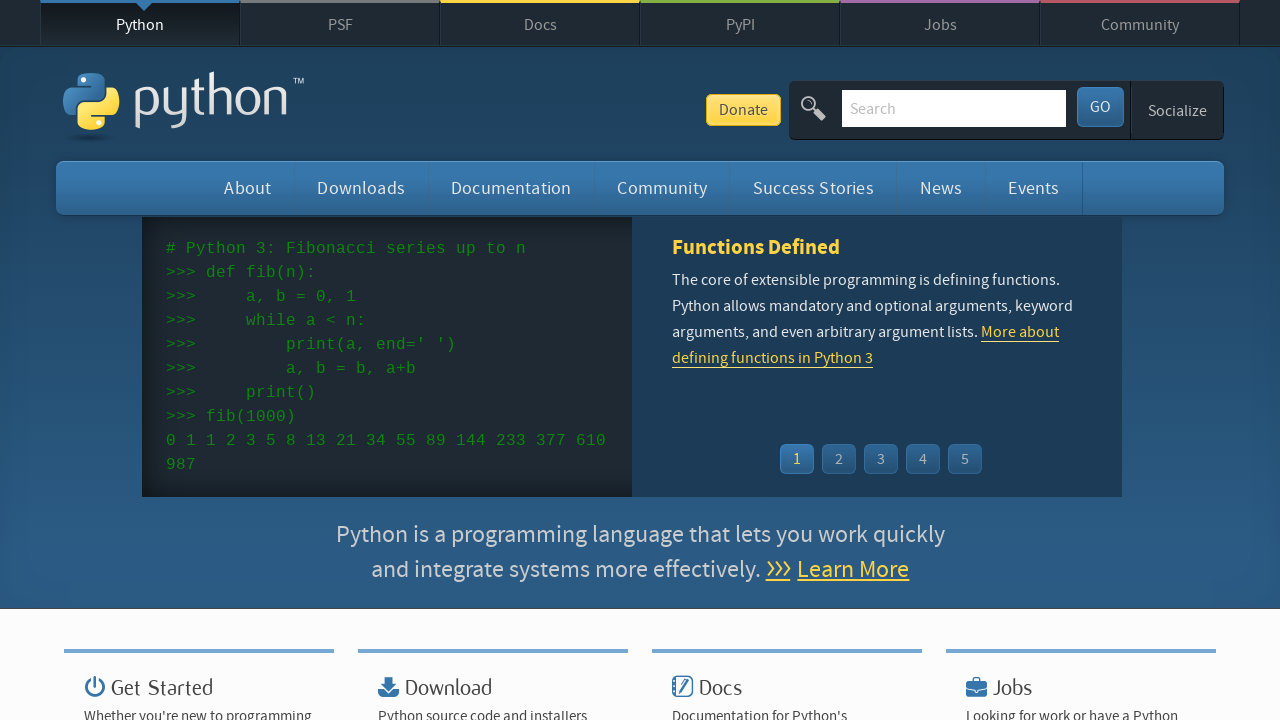

Verified page title contains 'Python'
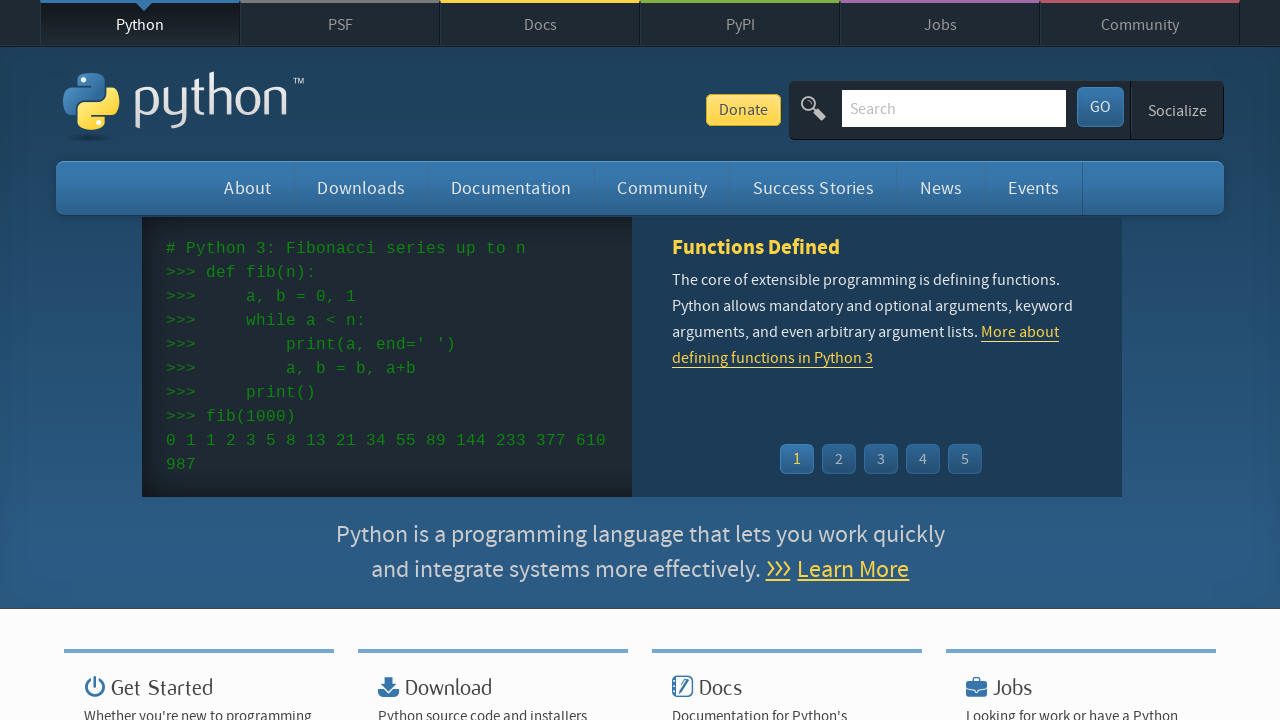

Filled search box with 'pycon' on input[name='q']
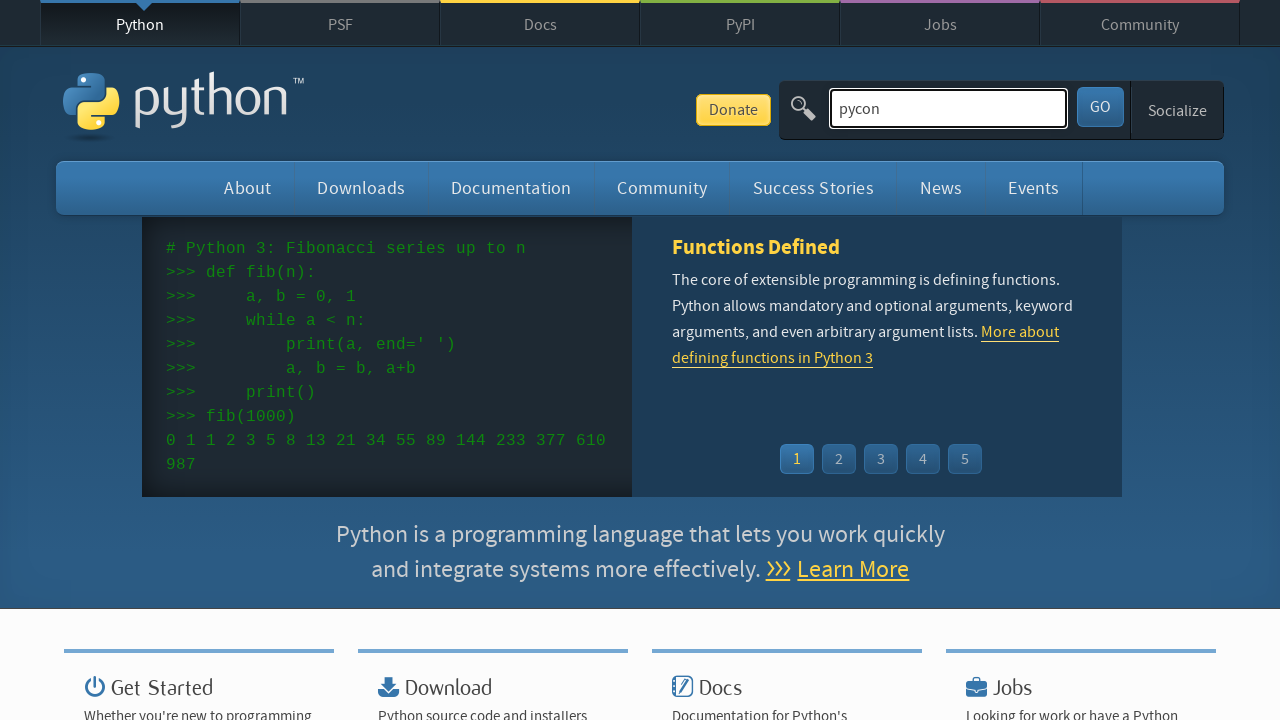

Pressed Enter to submit search for 'pycon' on input[name='q']
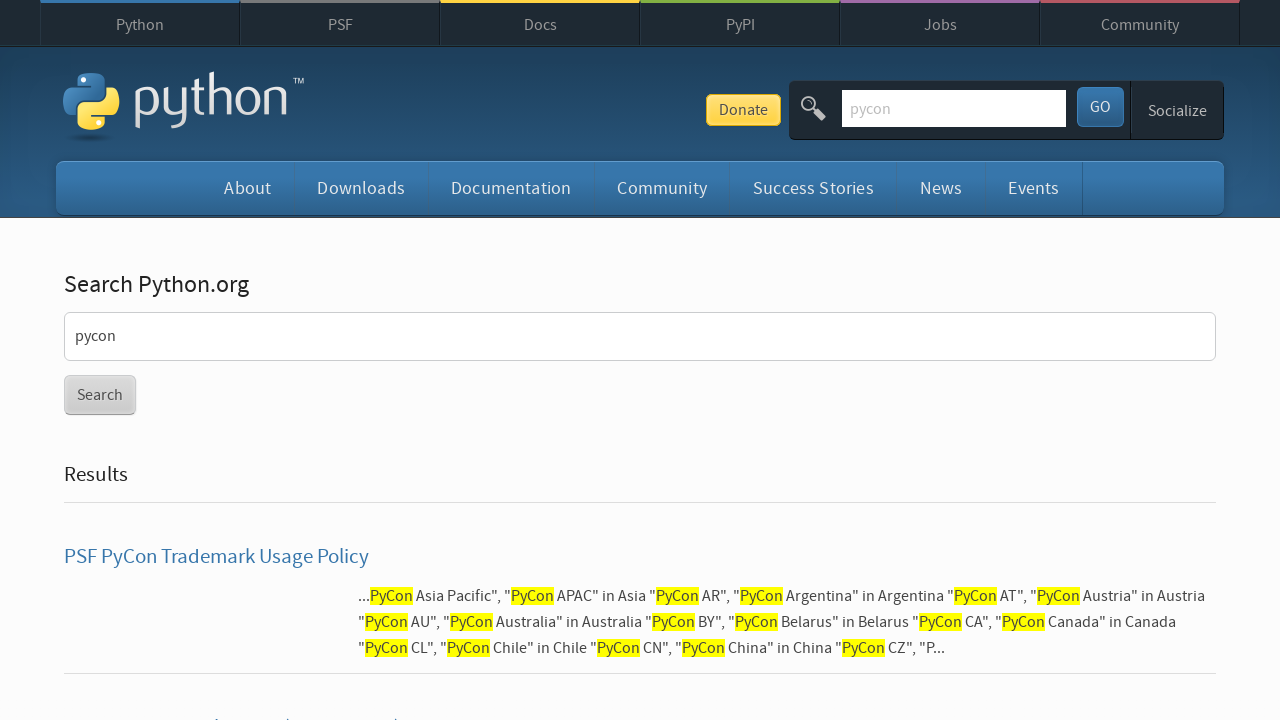

Waited for page to reach networkidle state
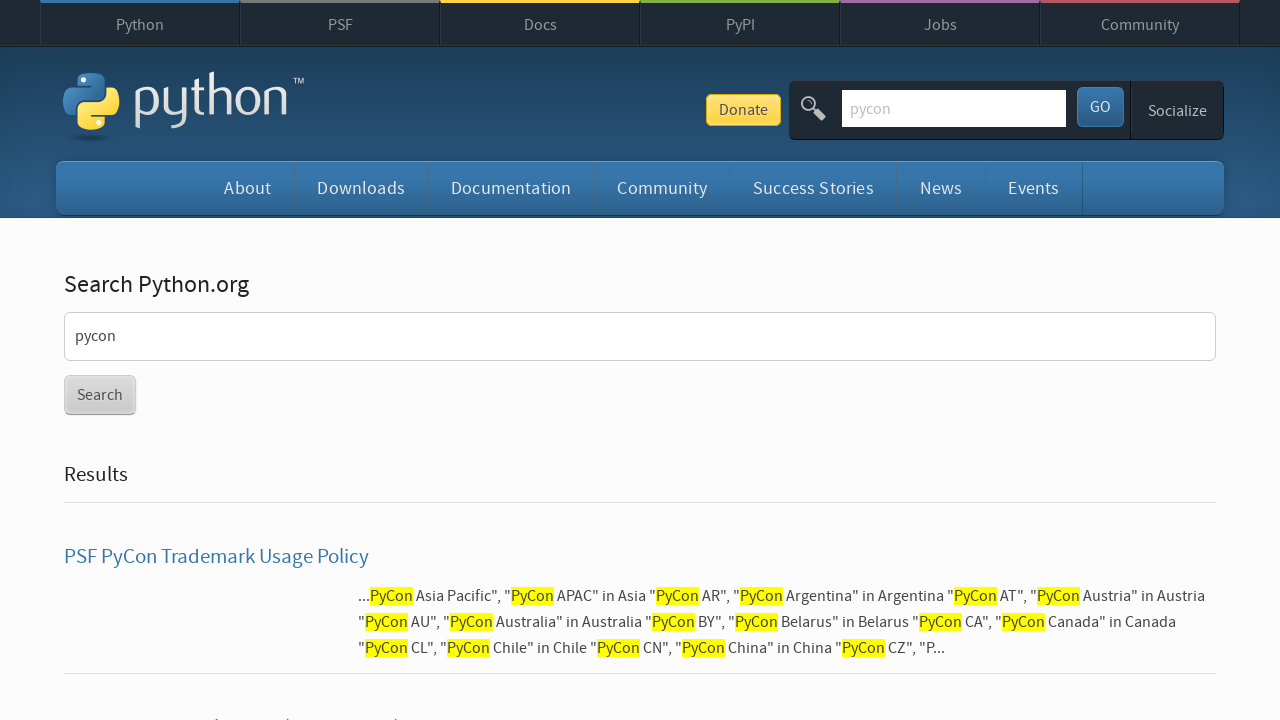

Verified search results were returned (no 'No results found' message)
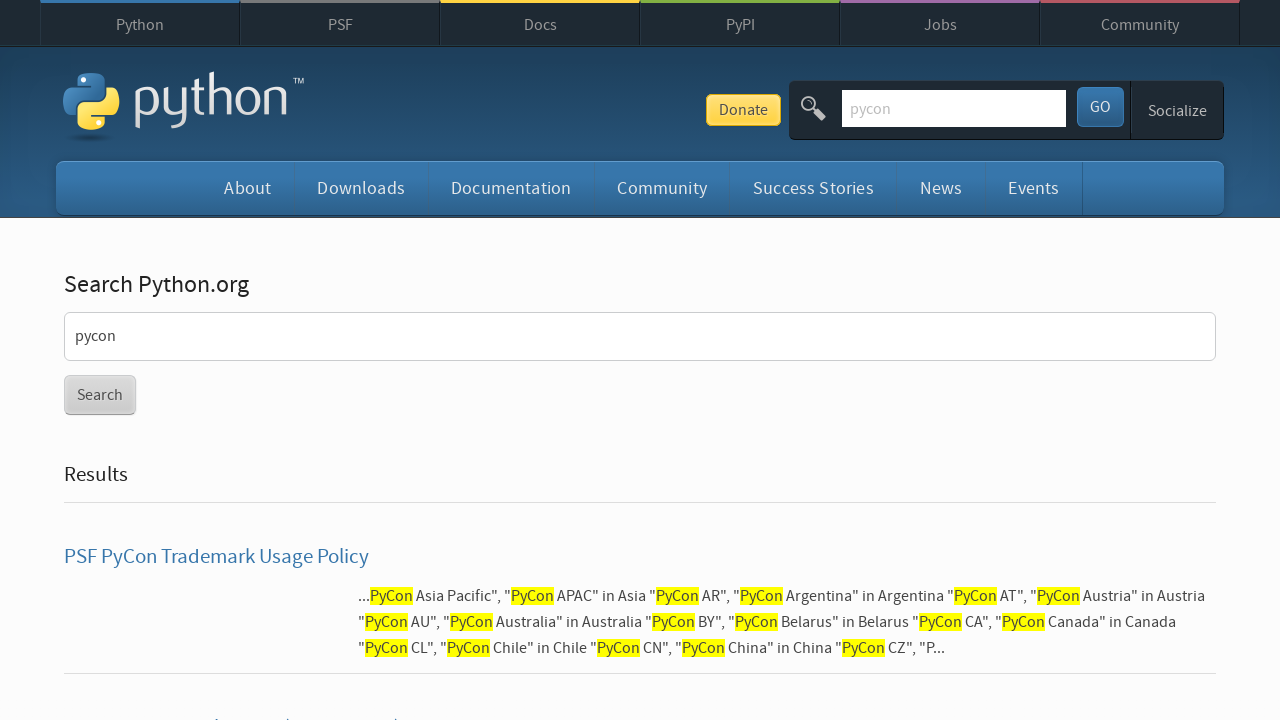

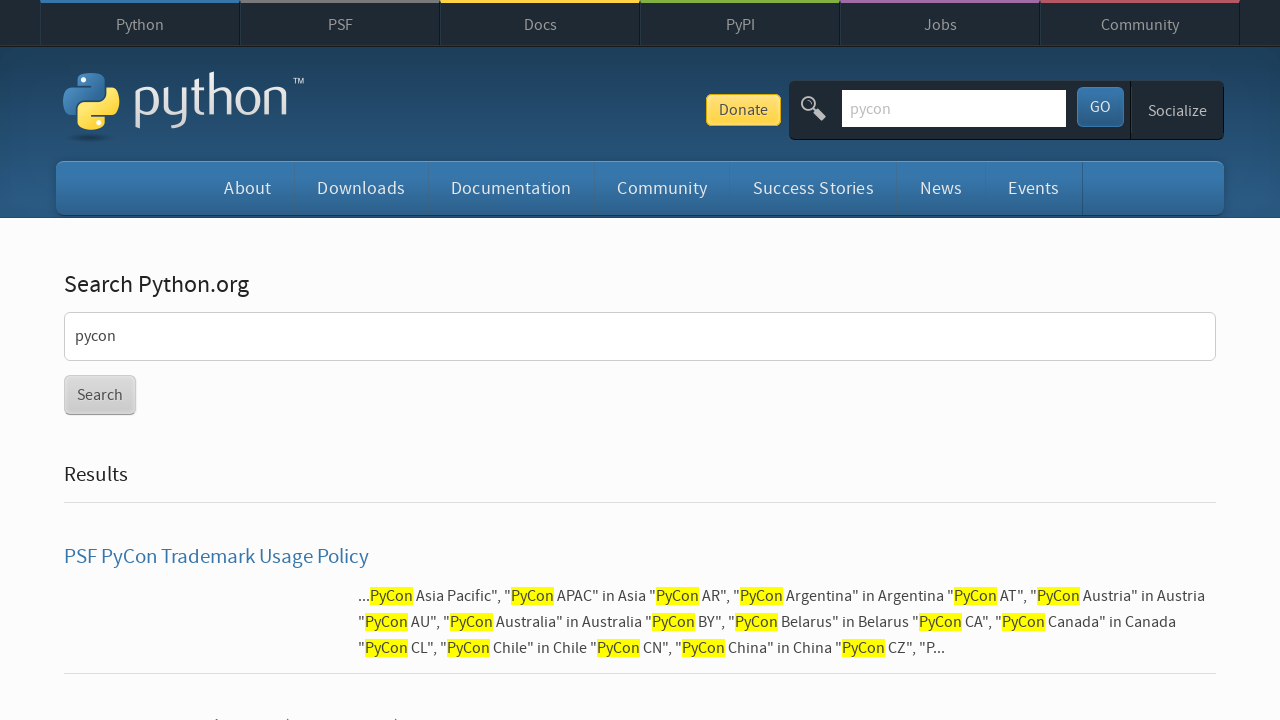